Tests the search functionality on AJIO e-commerce website by entering a search term "bags" and submitting the search form

Starting URL: https://www.ajio.com/

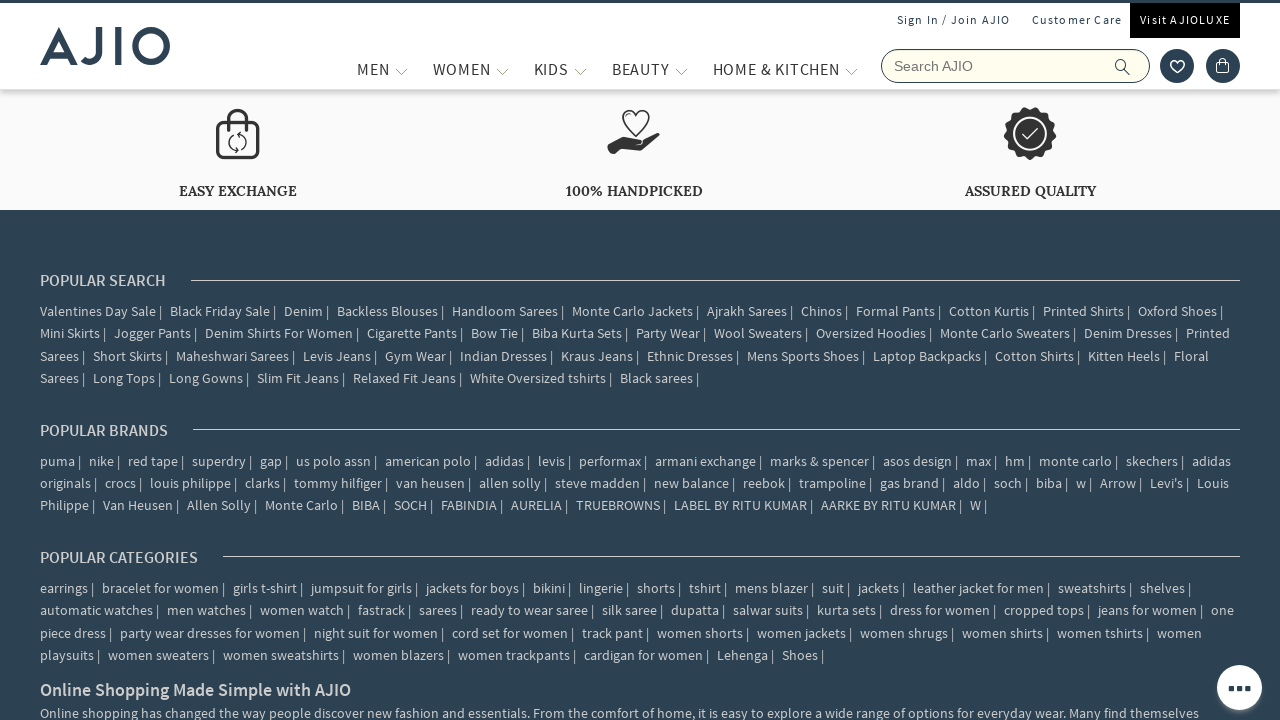

Filled search box with 'bags' on input[placeholder='Search AJIO']
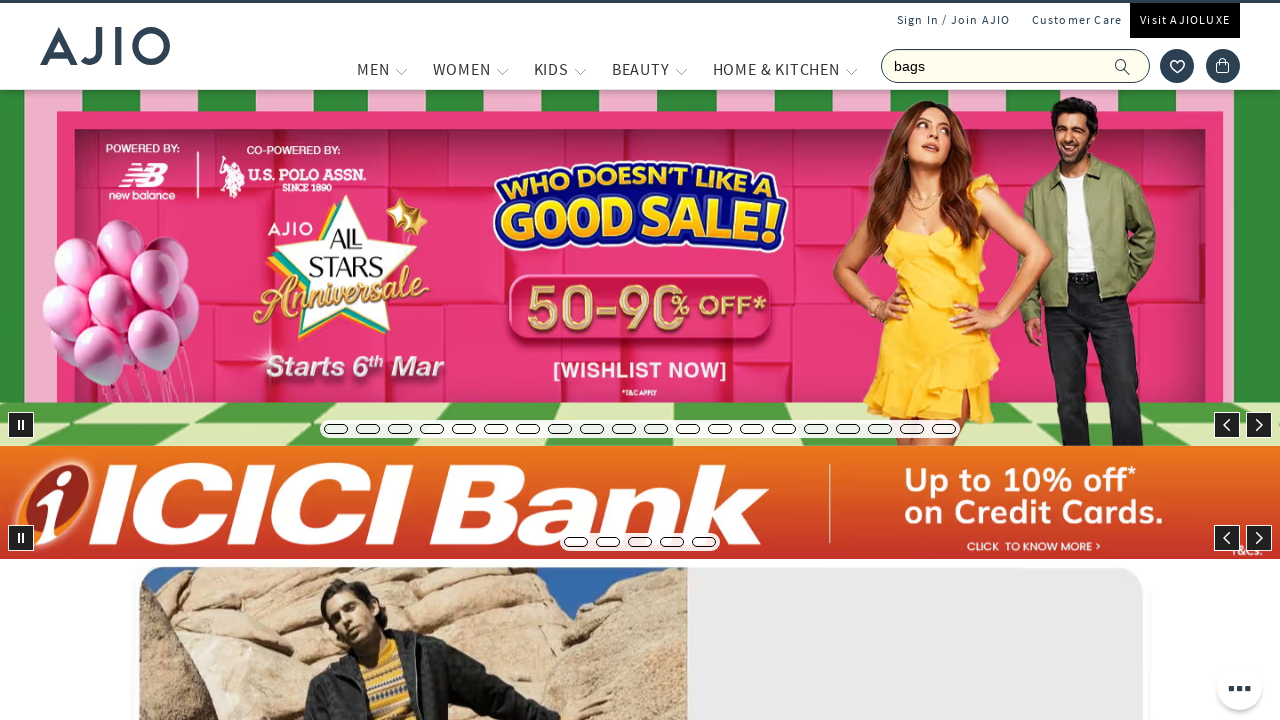

Clicked search submit button at (1133, 66) on button[type='submit']
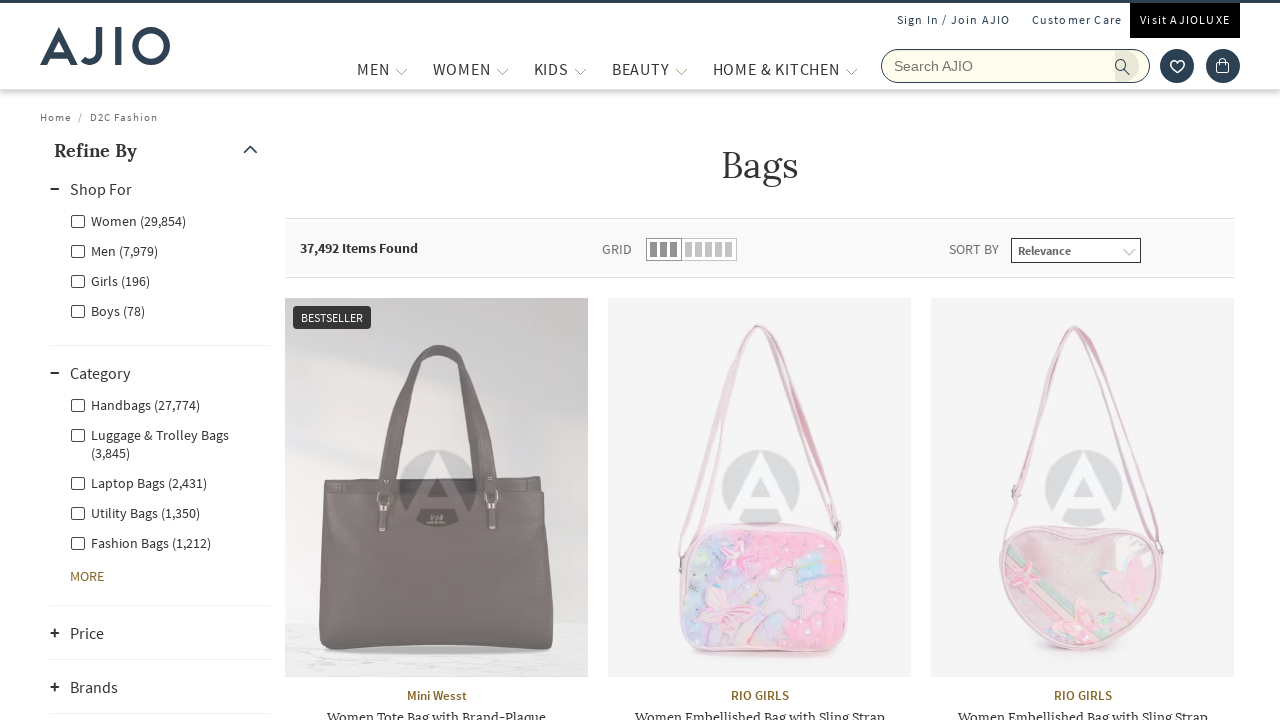

Search results page loaded successfully
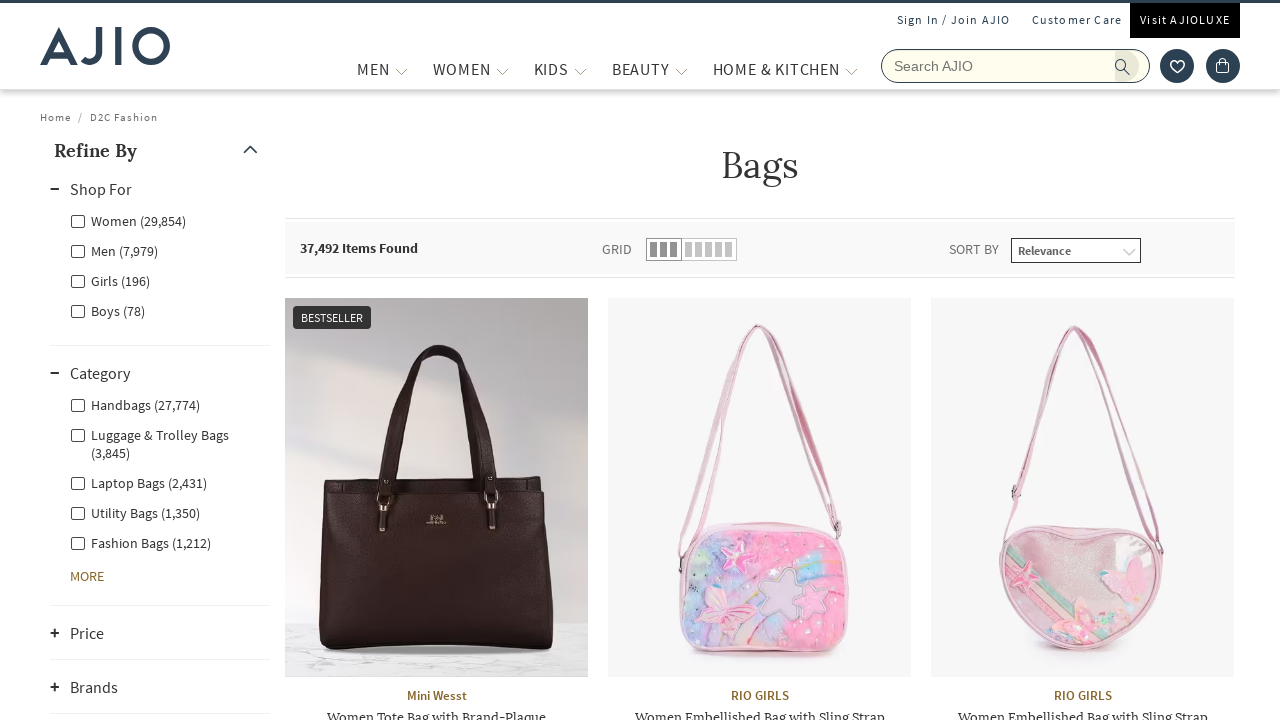

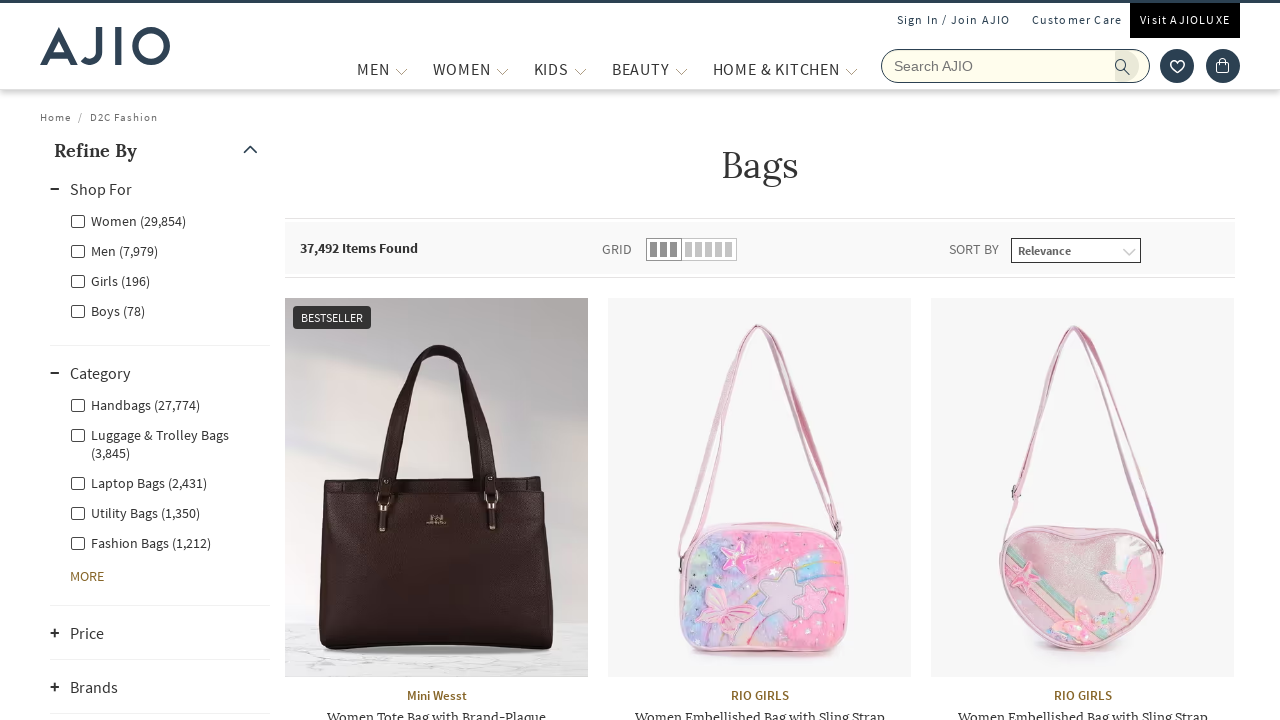